Navigates to an HTML forms tutorial page and interacts with checkbox elements by locating them within a form table structure.

Starting URL: https://echoecho.com/htmlforms09.htm

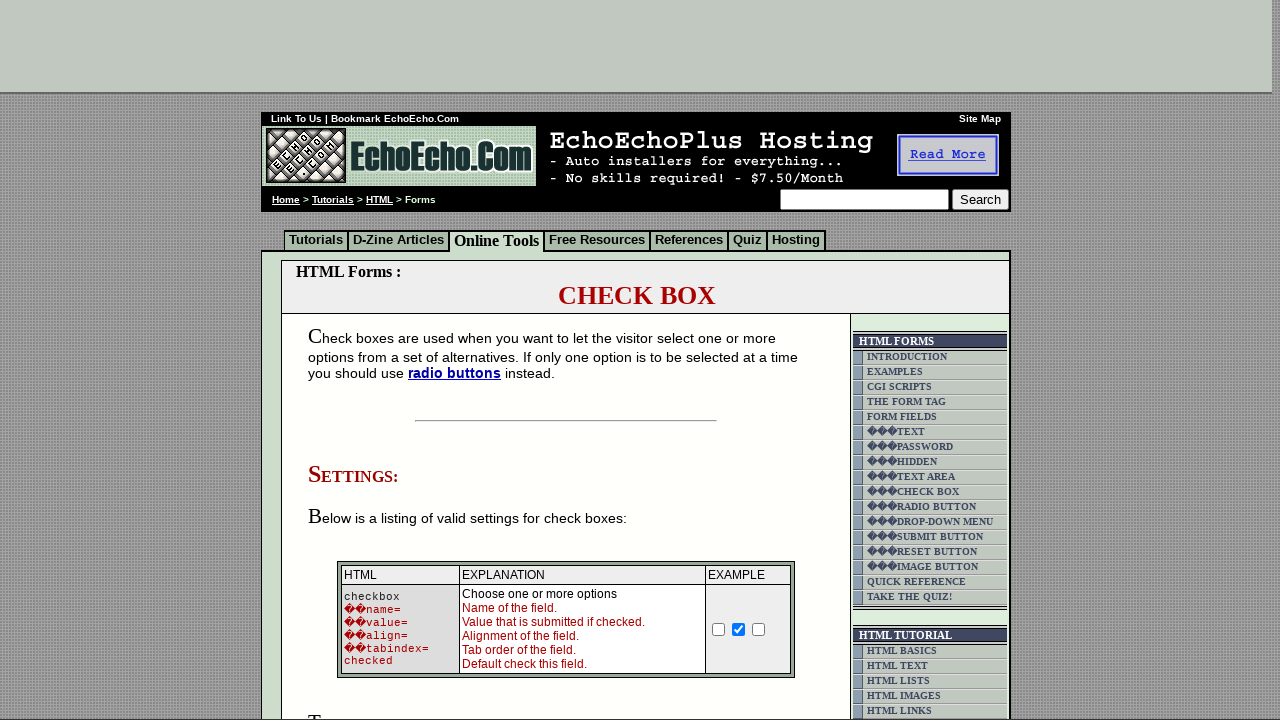

Waited for checkbox container to load
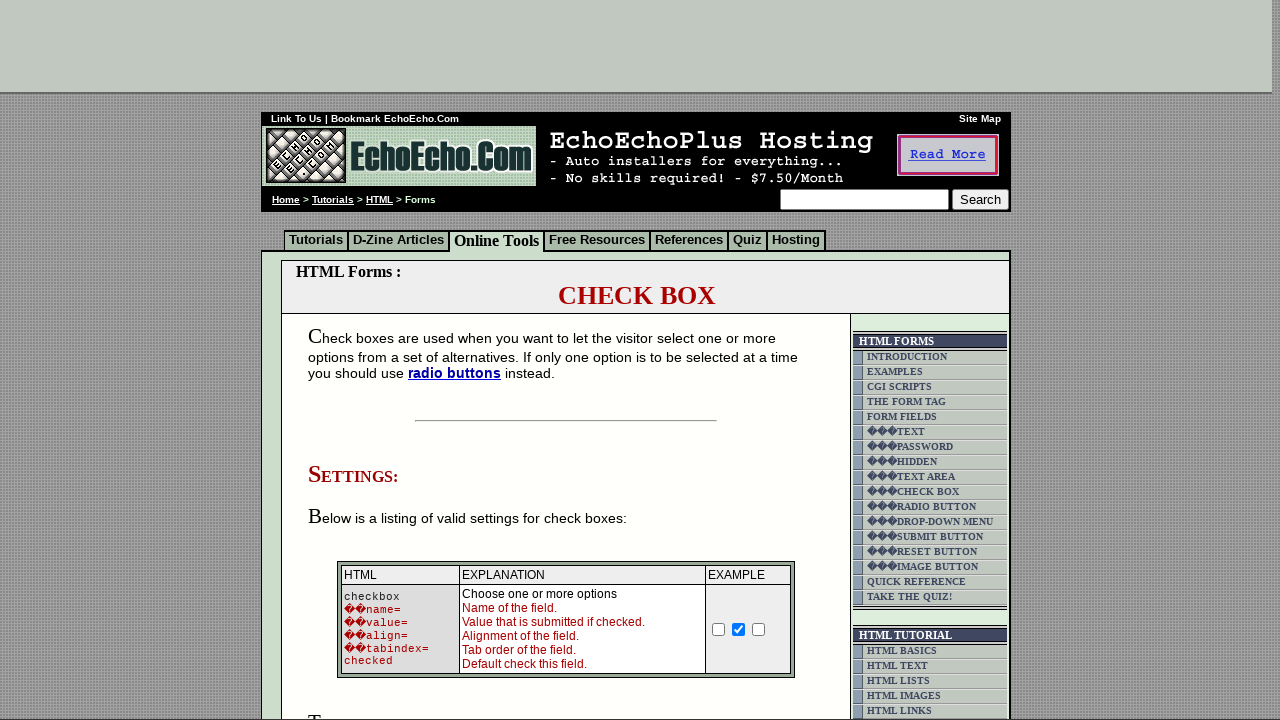

Located all checkbox elements within the form table structure
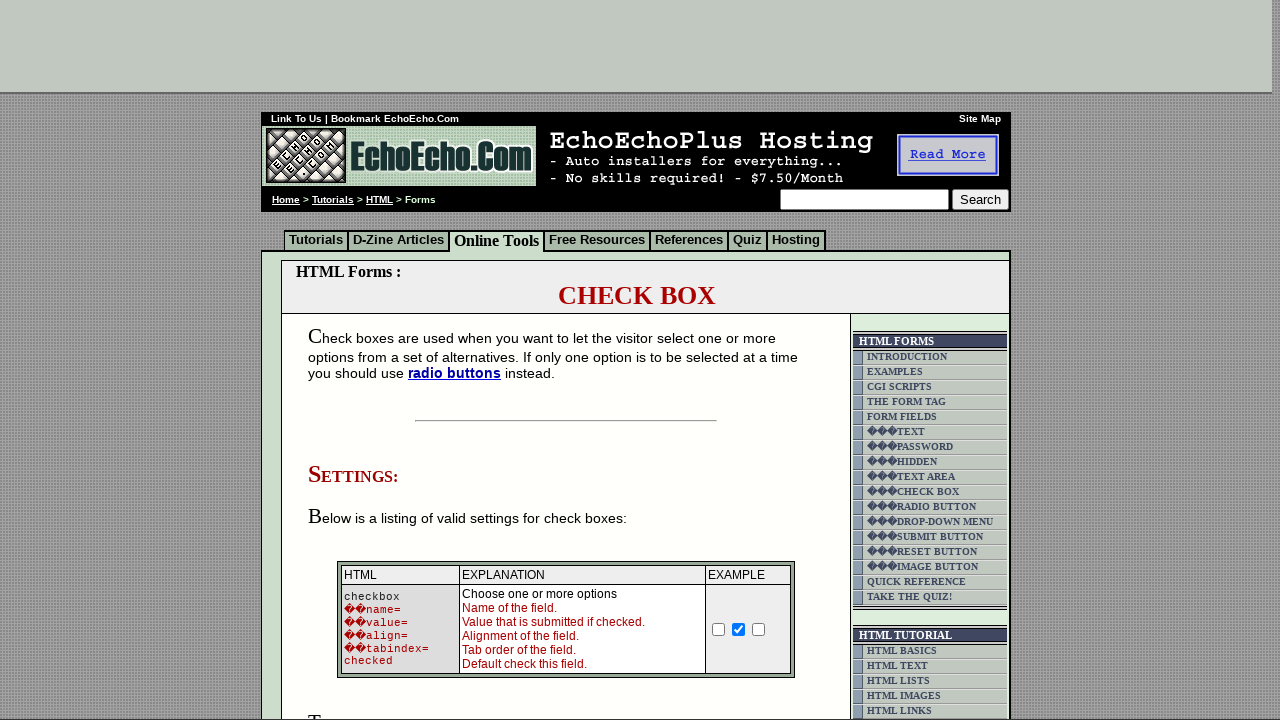

Found 3 checkboxes to interact with
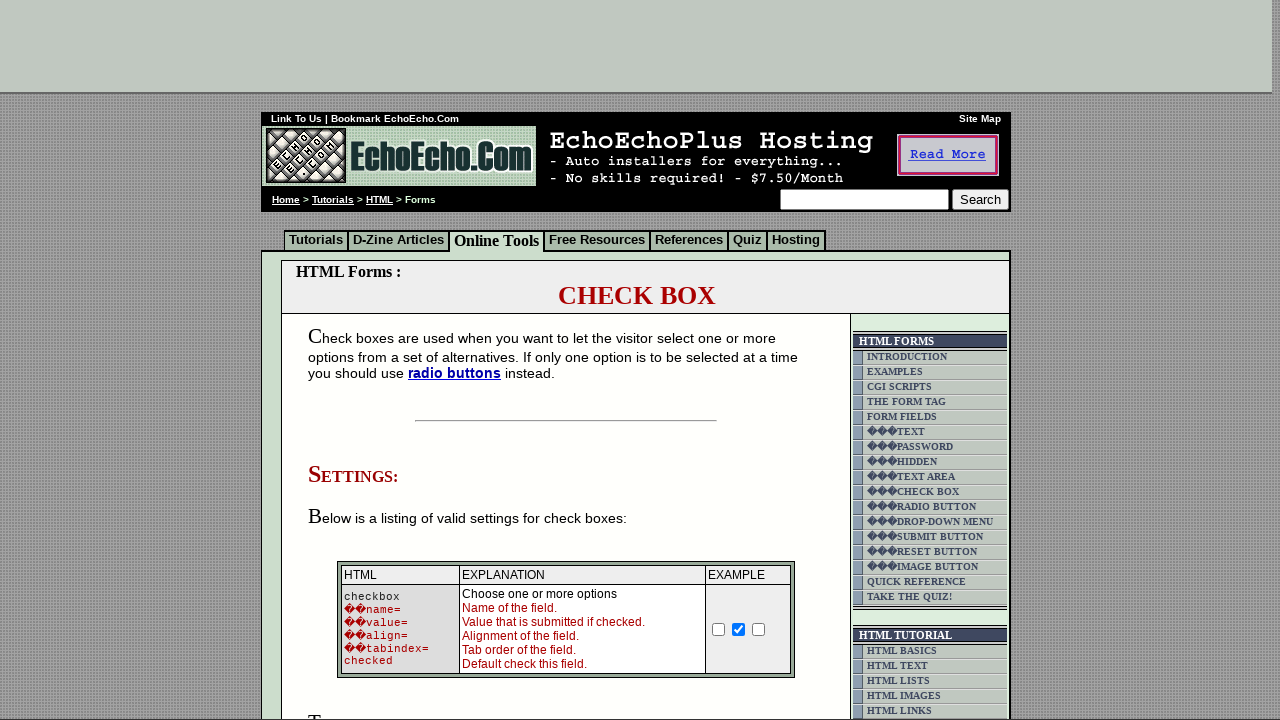

Clicked checkbox 1 of 3 at (354, 360) on xpath=//html/body/div[2]/table[9]/tbody/tr/td[4]/table/tbody/tr/td/div/span/form
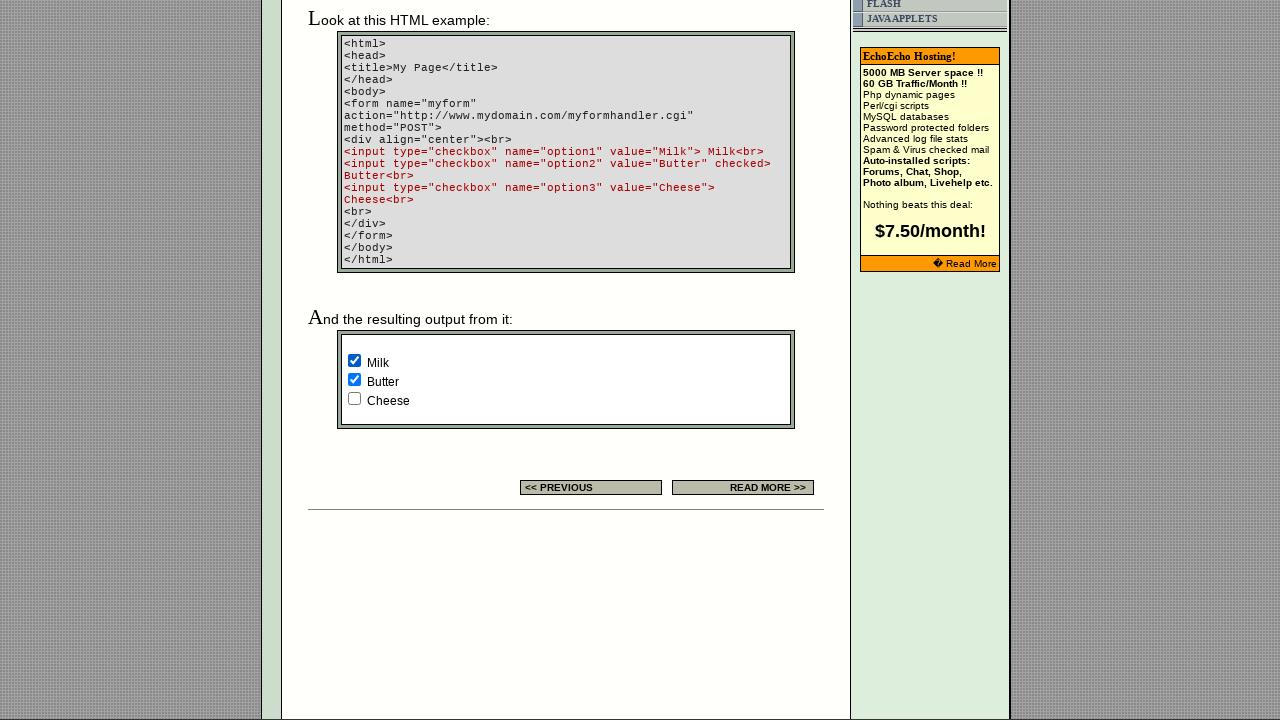

Clicked checkbox 2 of 3 at (354, 380) on xpath=//html/body/div[2]/table[9]/tbody/tr/td[4]/table/tbody/tr/td/div/span/form
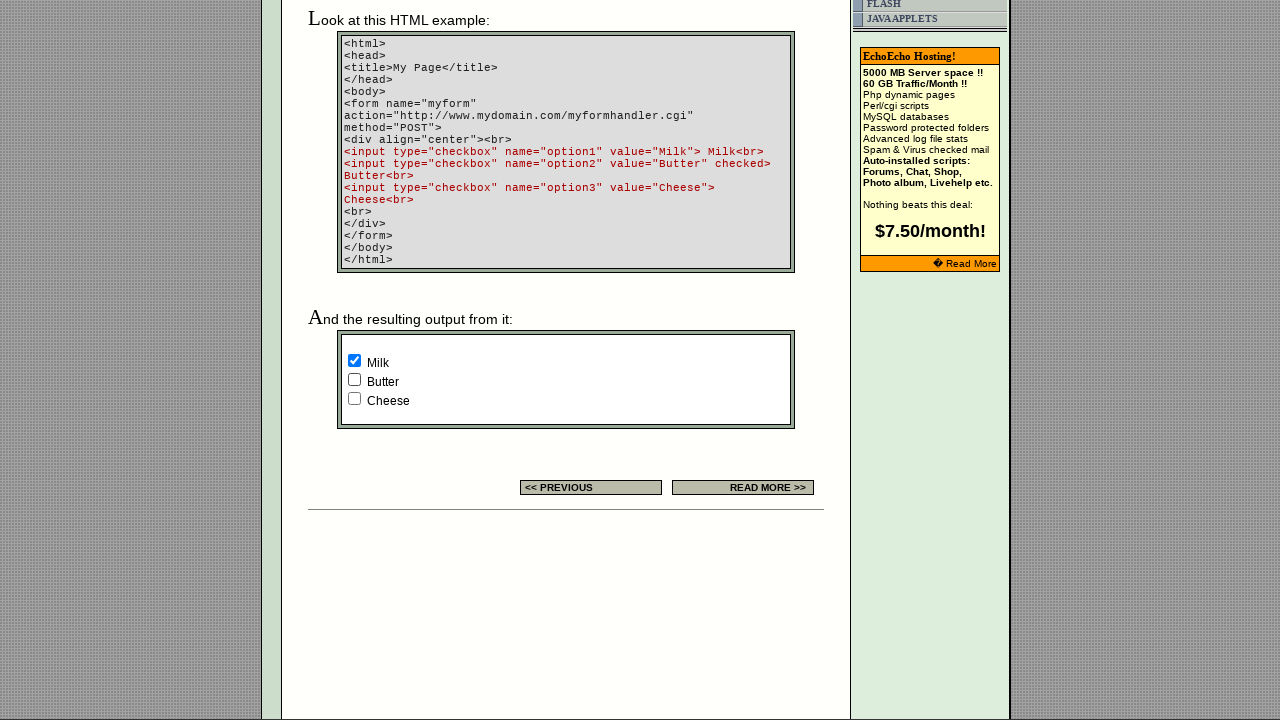

Clicked checkbox 3 of 3 at (354, 398) on xpath=//html/body/div[2]/table[9]/tbody/tr/td[4]/table/tbody/tr/td/div/span/form
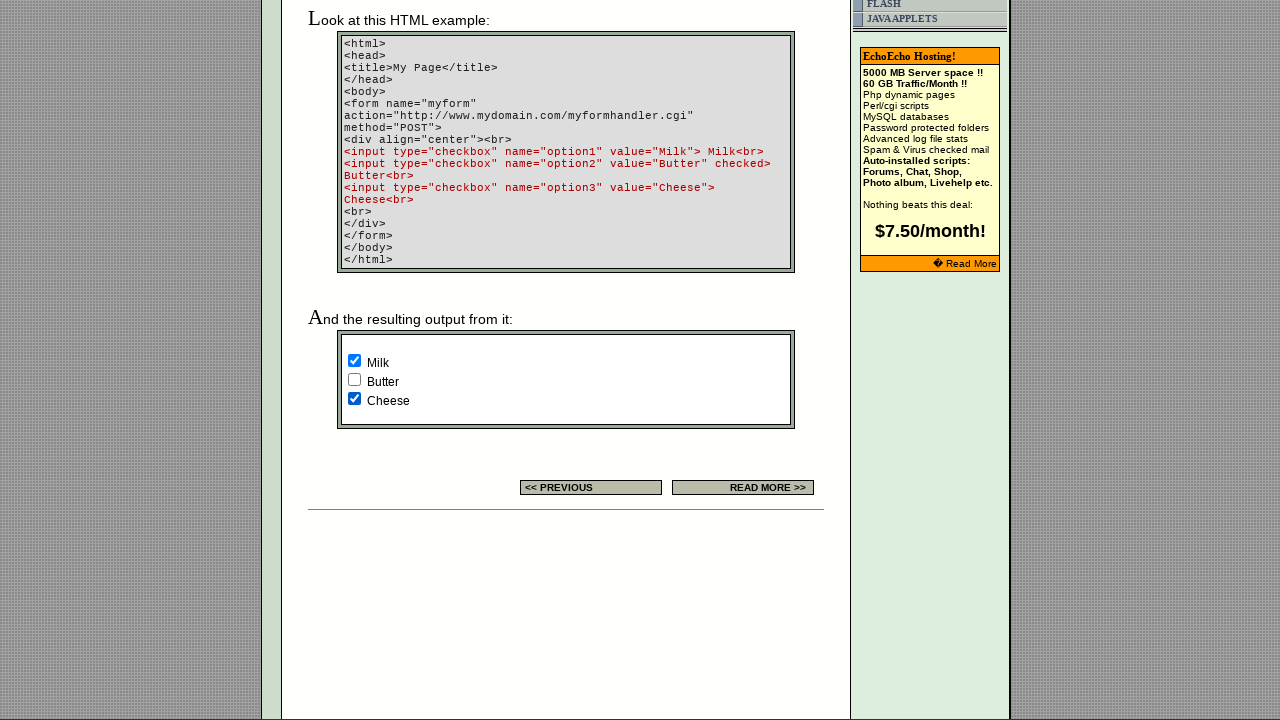

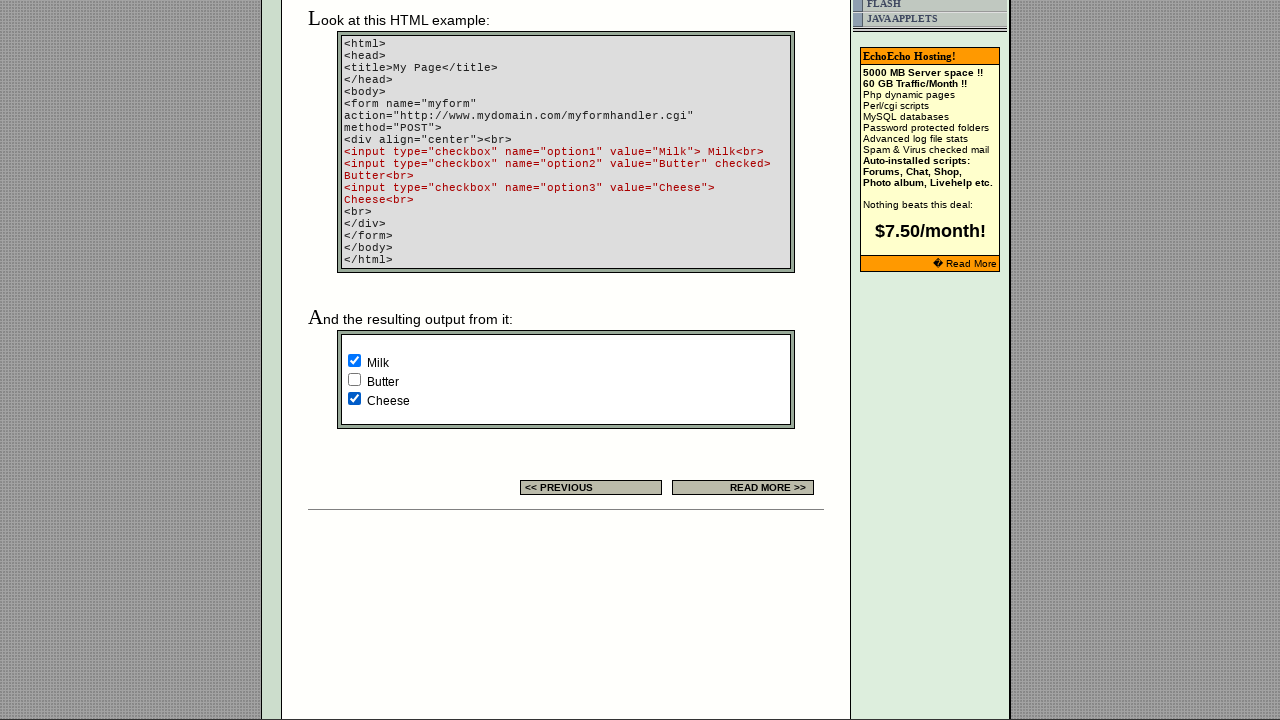